Tests the Customer Care contact form by navigating to the contact page and submitting a message with name, email, phone, and message fields

Starting URL: https://parabank.parasoft.com/

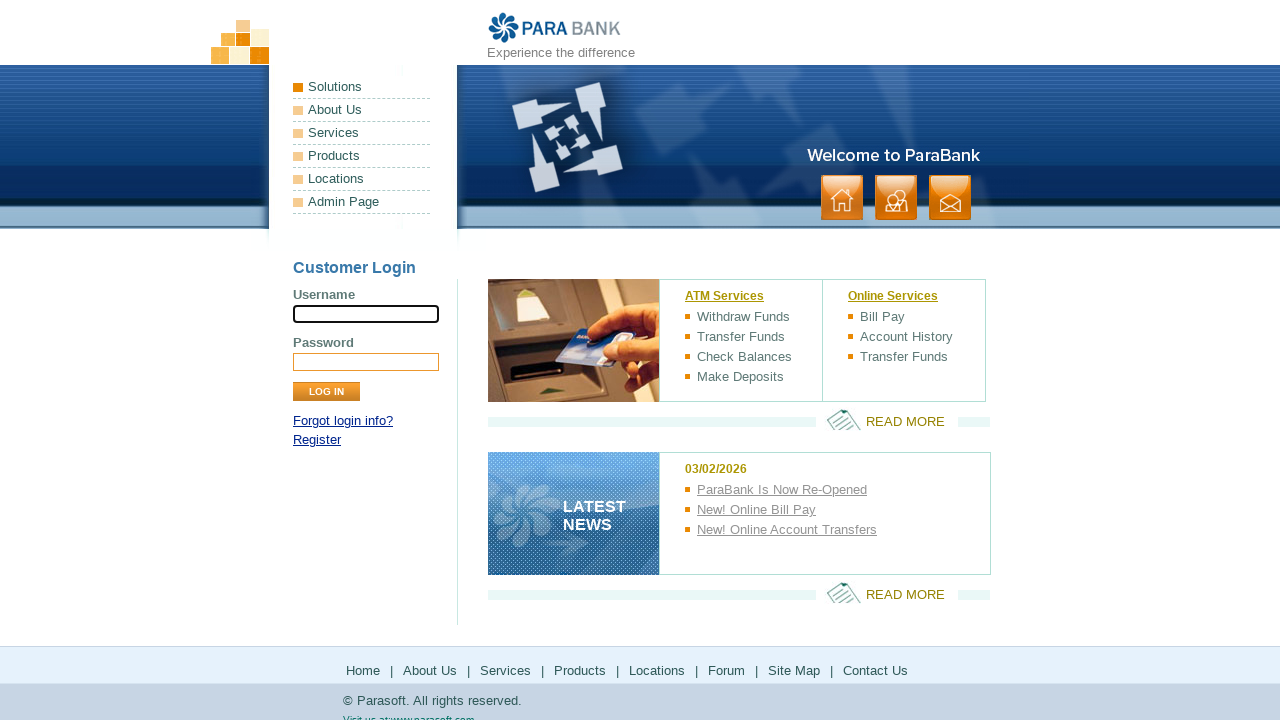

Clicked Customer Care link to navigate to contact page at (950, 198) on a[href='contact.htm']
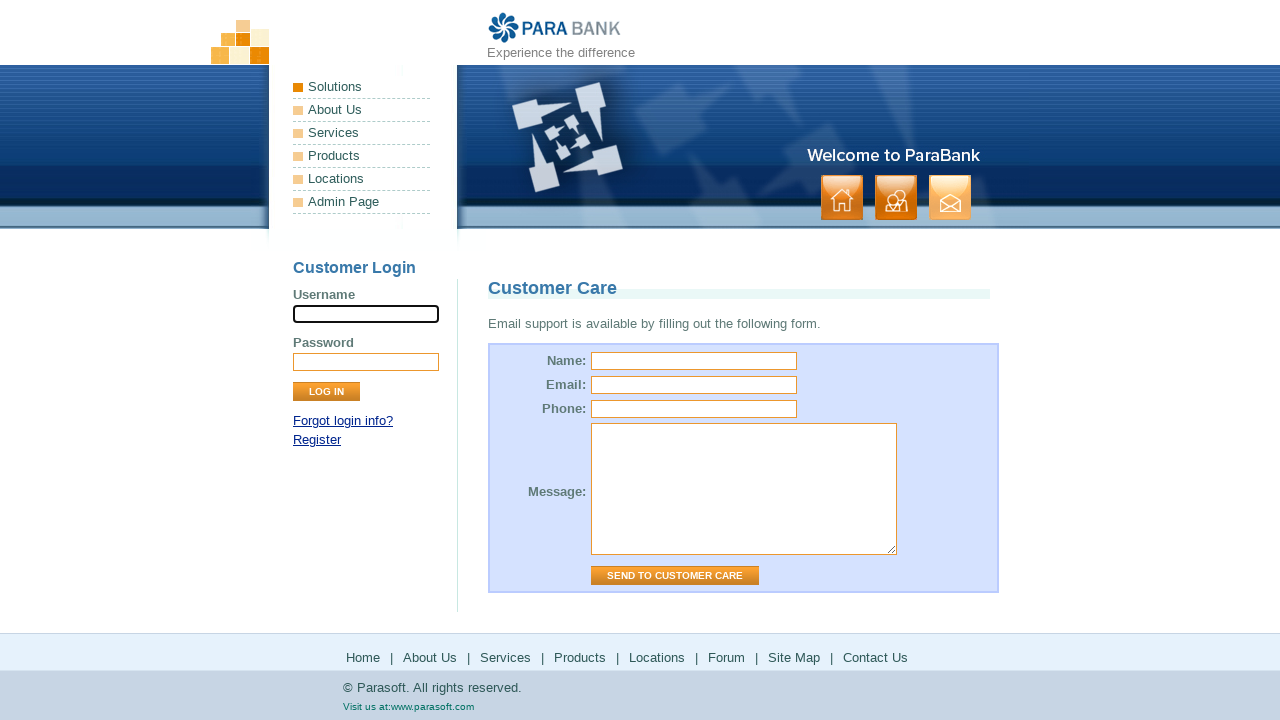

Name input field loaded and is ready
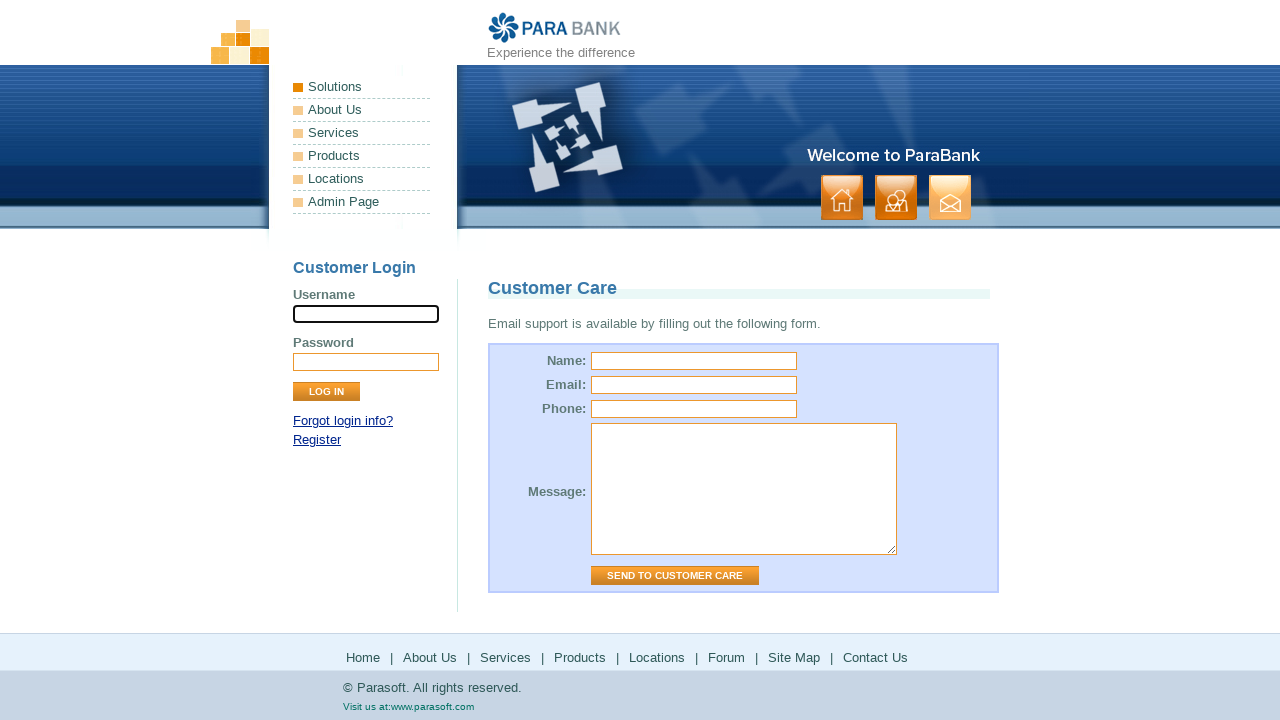

Filled name field with 'Marcus Thompson' on input[name='name']
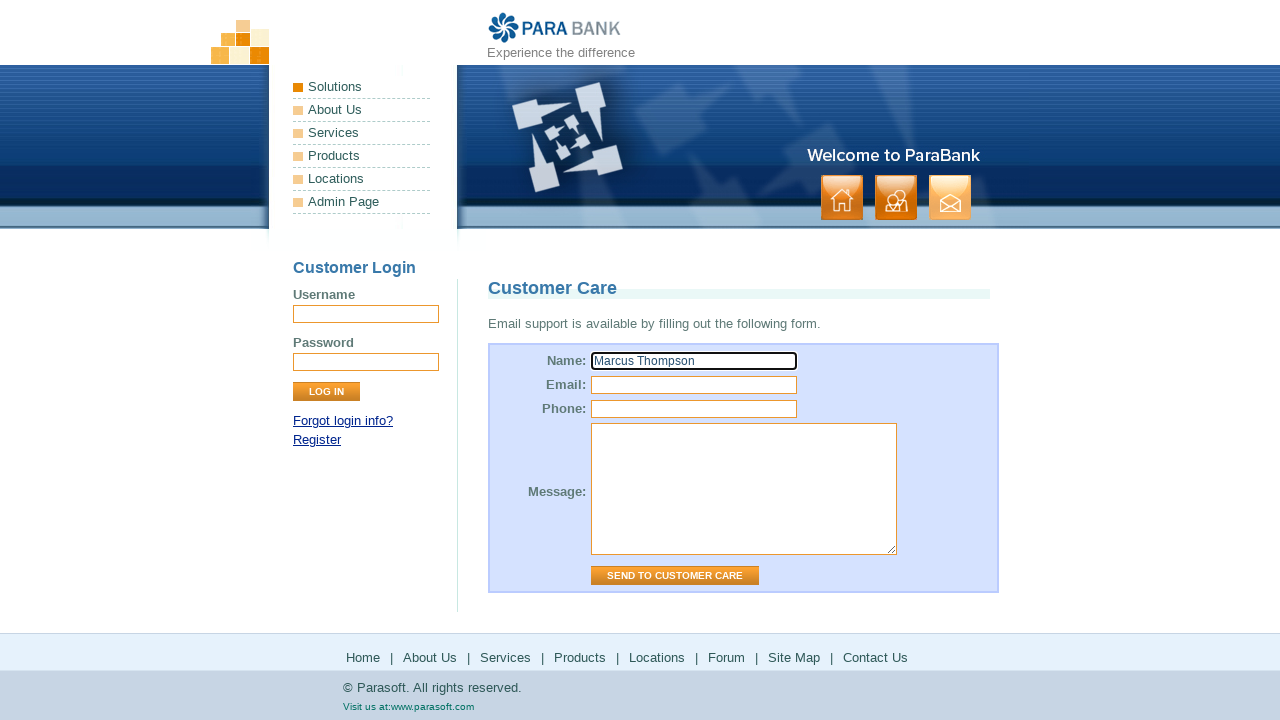

Filled email field with 'marcus.thompson@example.com' on input[name='email']
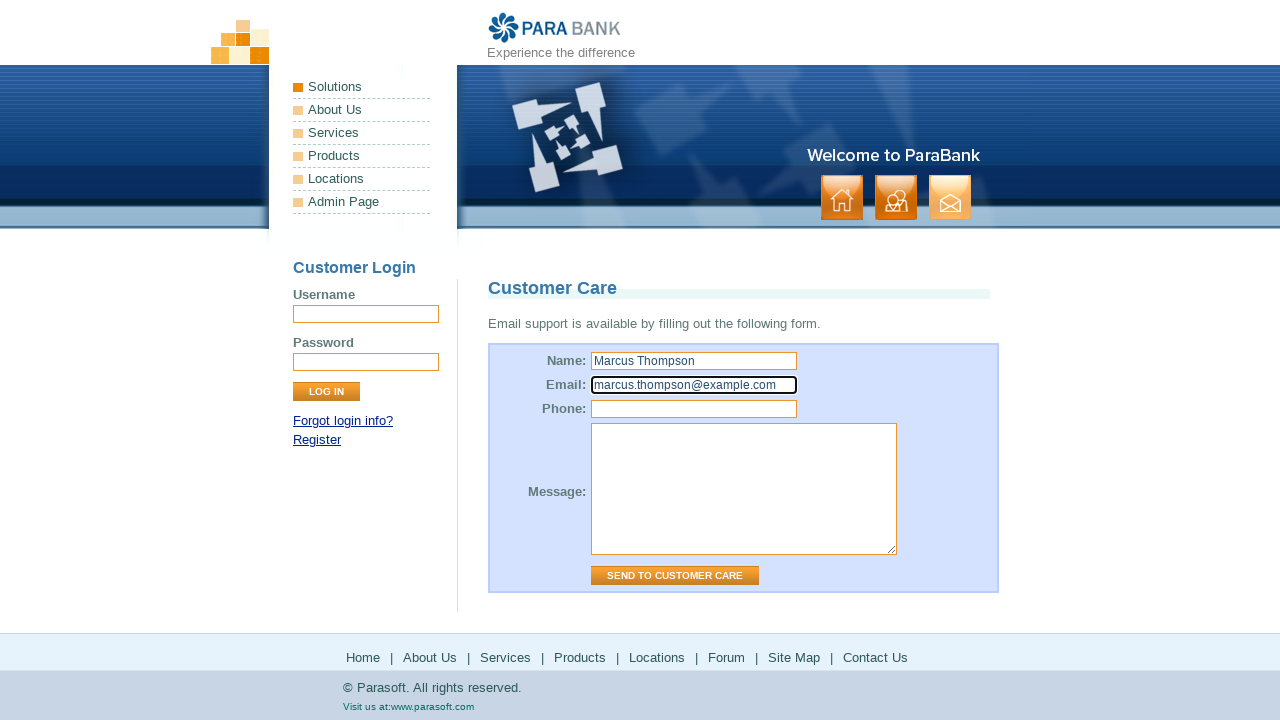

Filled phone field with '5551234567' on input[name='phone']
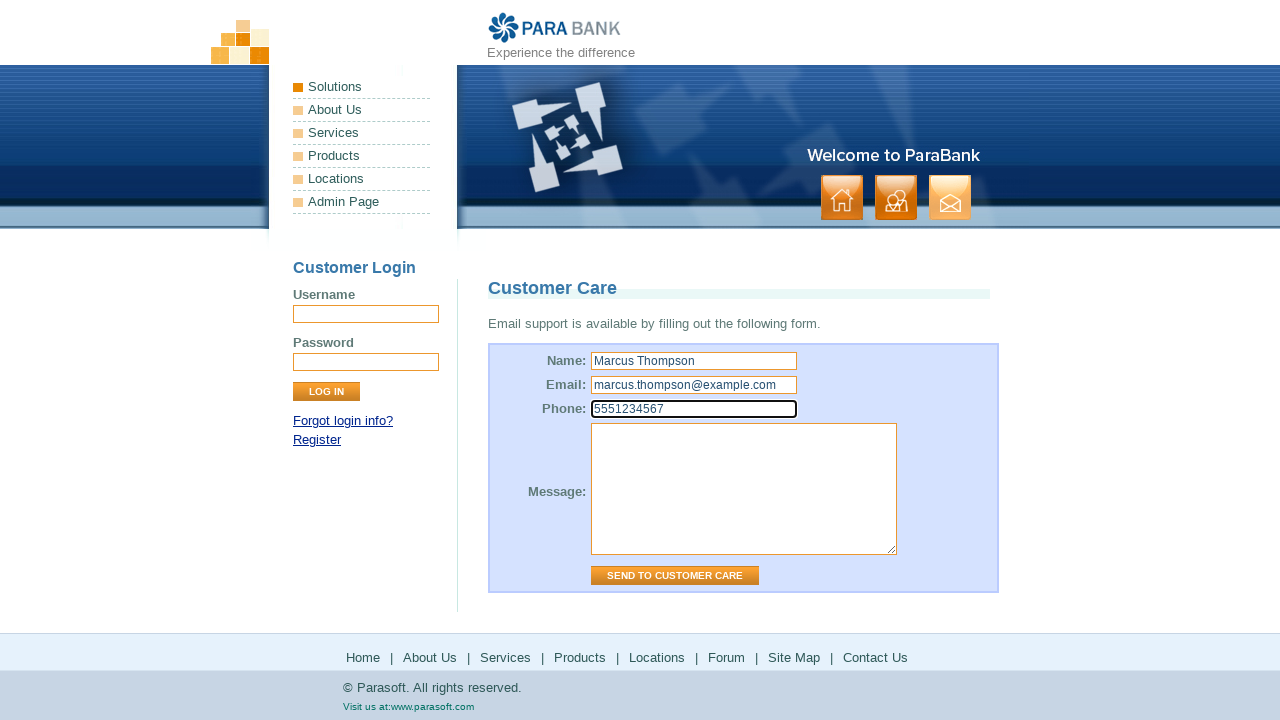

Filled message field with customer inquiry text on textarea[name='message']
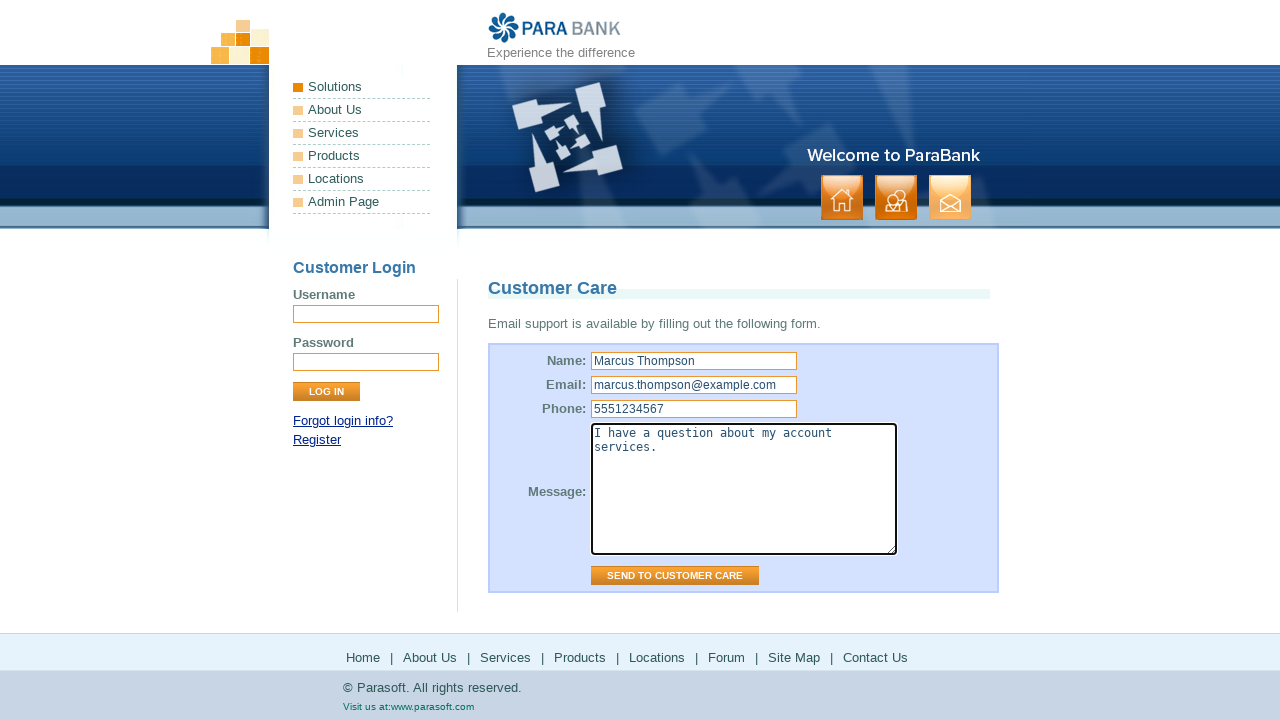

Clicked 'Send to Customer Care' button to submit the contact form at (675, 576) on input[value='Send to Customer Care']
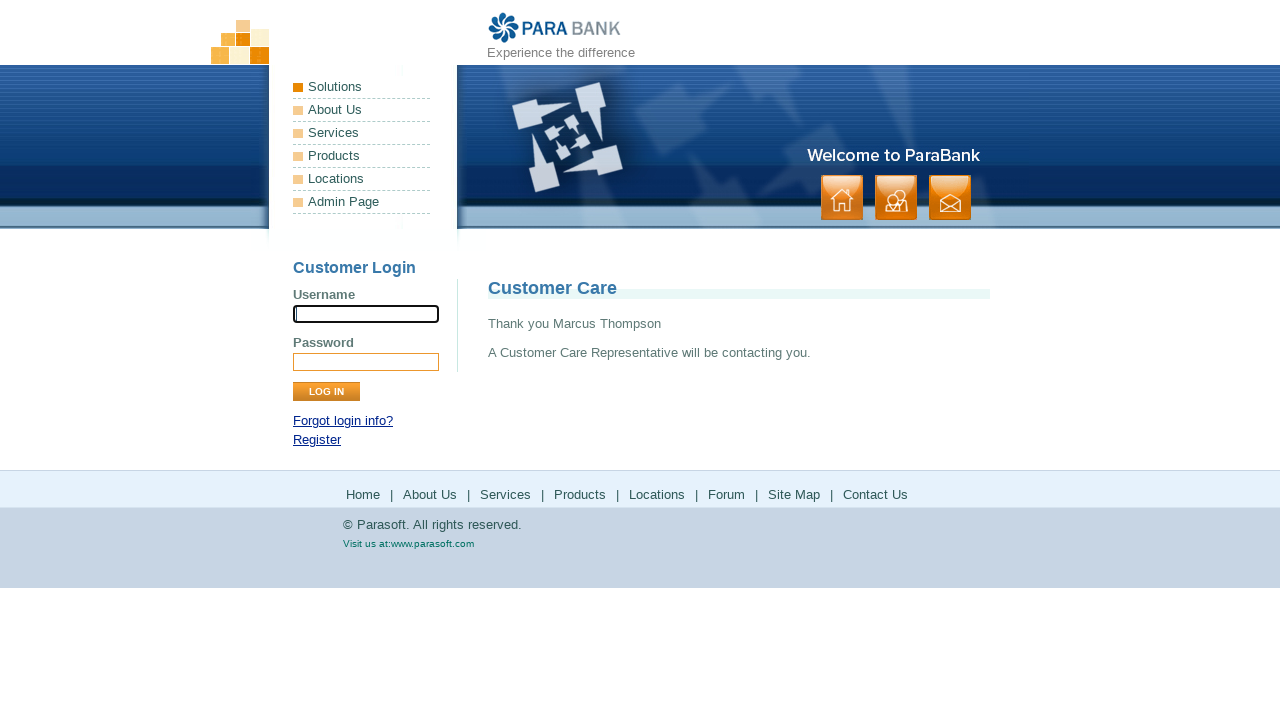

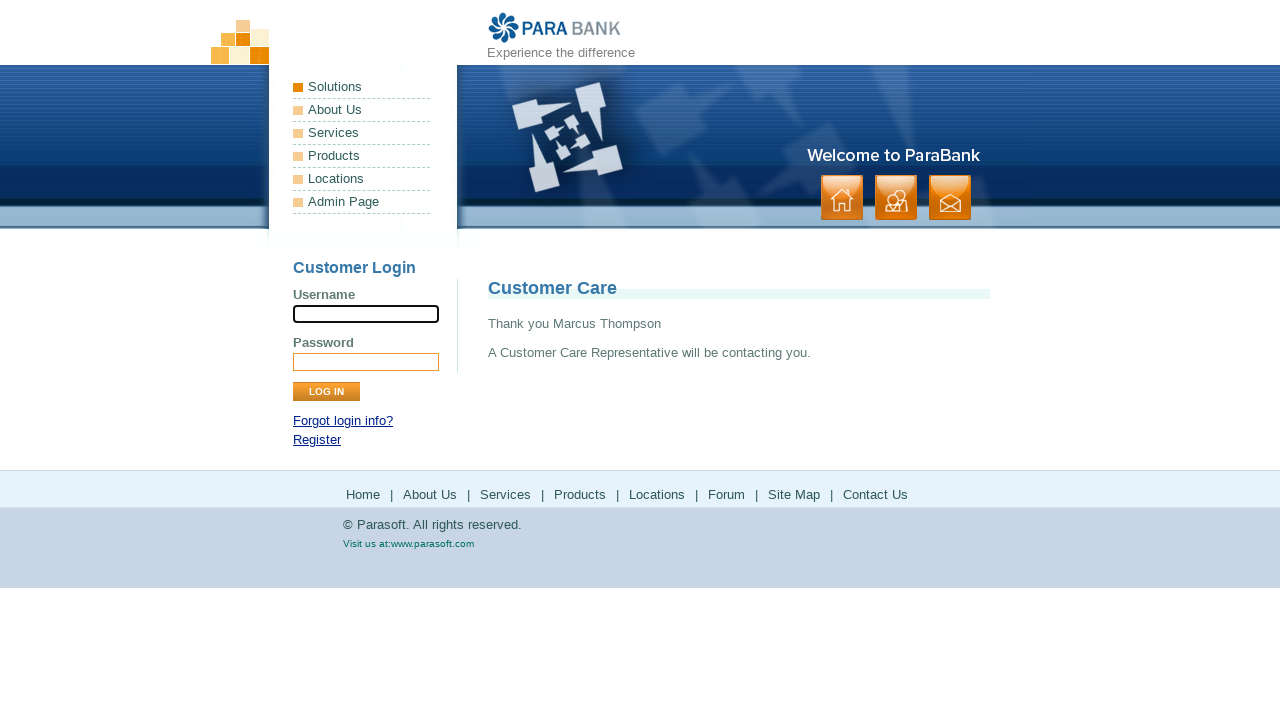